Tests searching for a product on an e-commerce site by clicking the search button and entering a search term

Starting URL: https://shop-in.ovh/

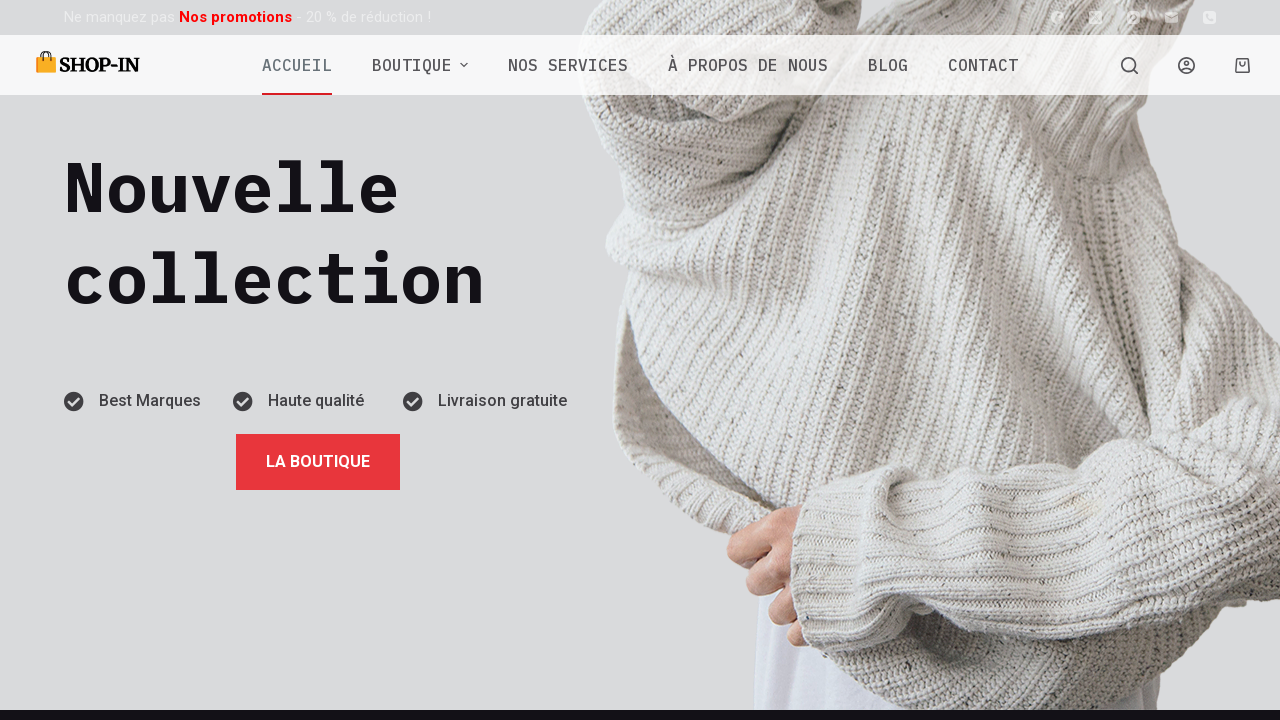

Clicked search button to open search input at (1130, 65) on xpath=/html/body/div[2]/header/div[1]/div[2]/div/div[3]/div/button
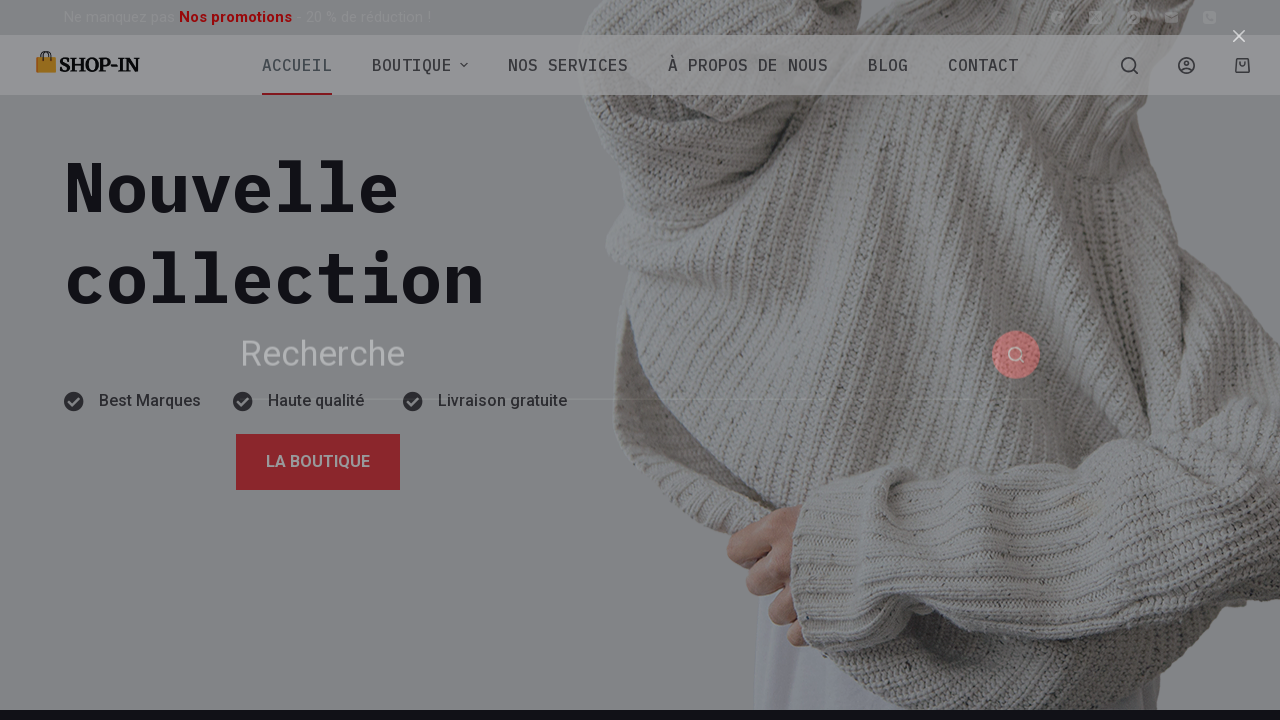

Filled search field with 'T-shirt' on xpath=/html/body/div[1]/div[1]/div[2]/form/input
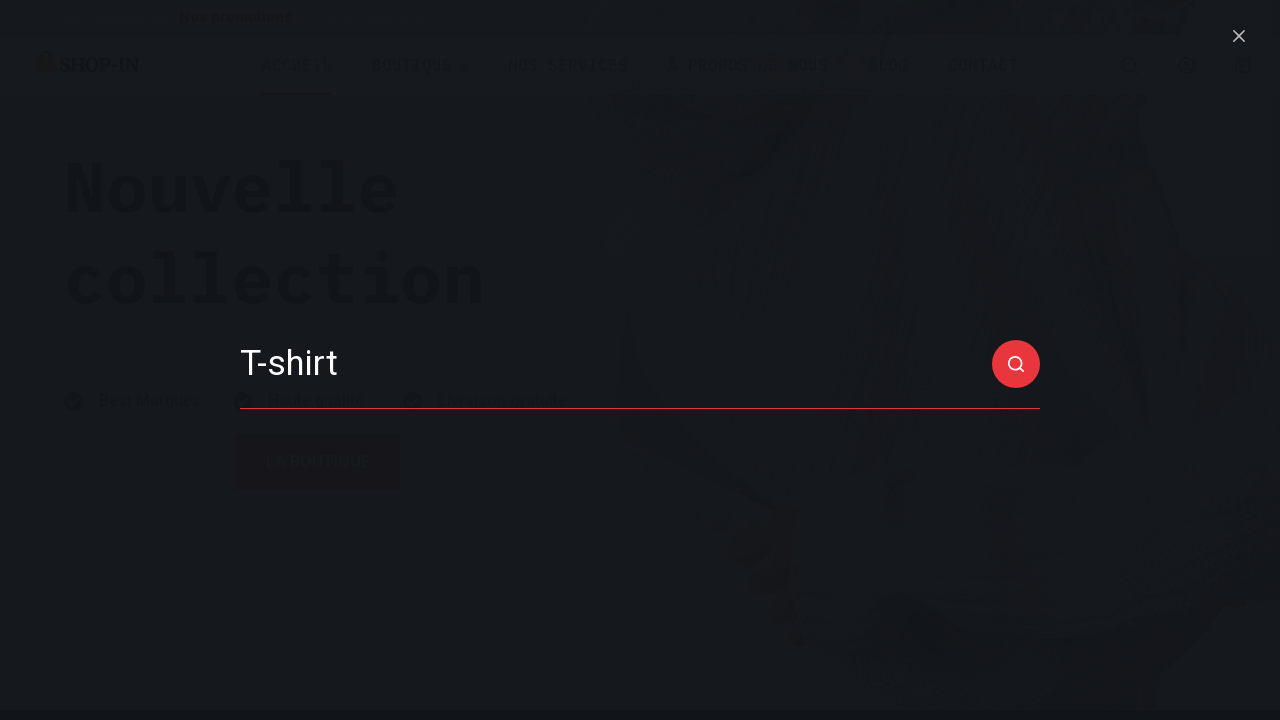

Pressed Enter to search for product on xpath=/html/body/div[1]/div[1]/div[2]/form/input
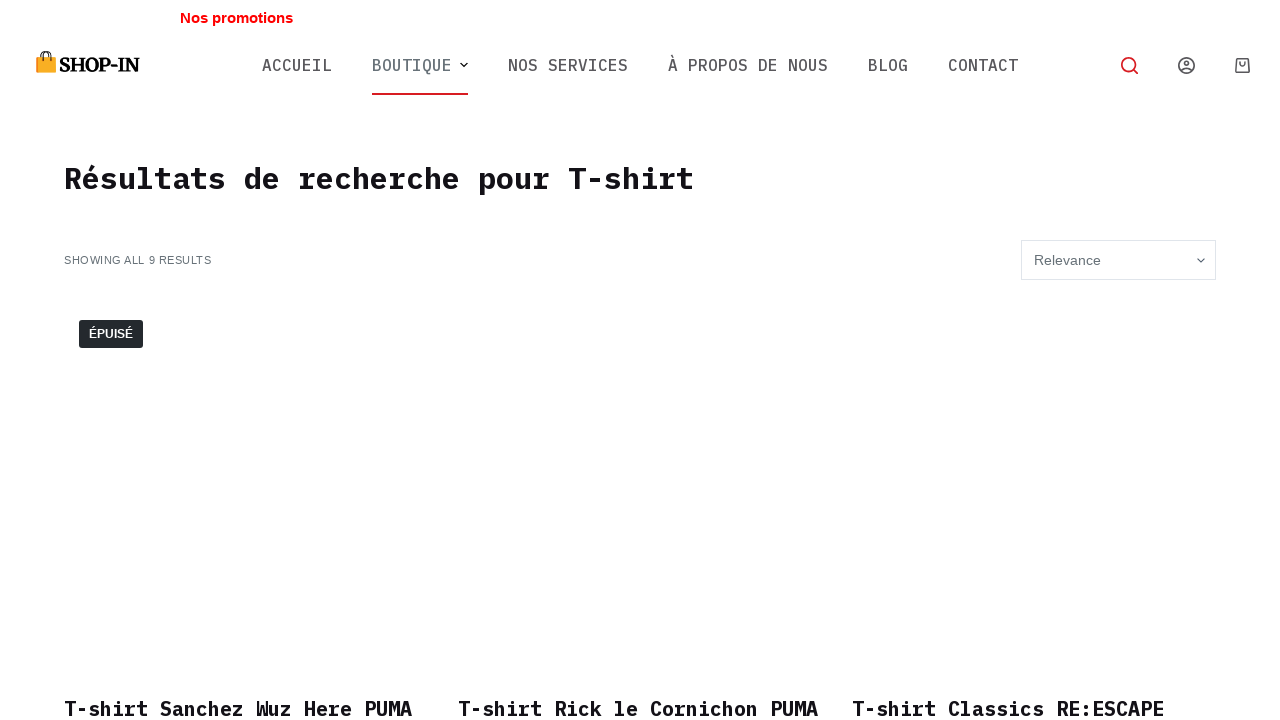

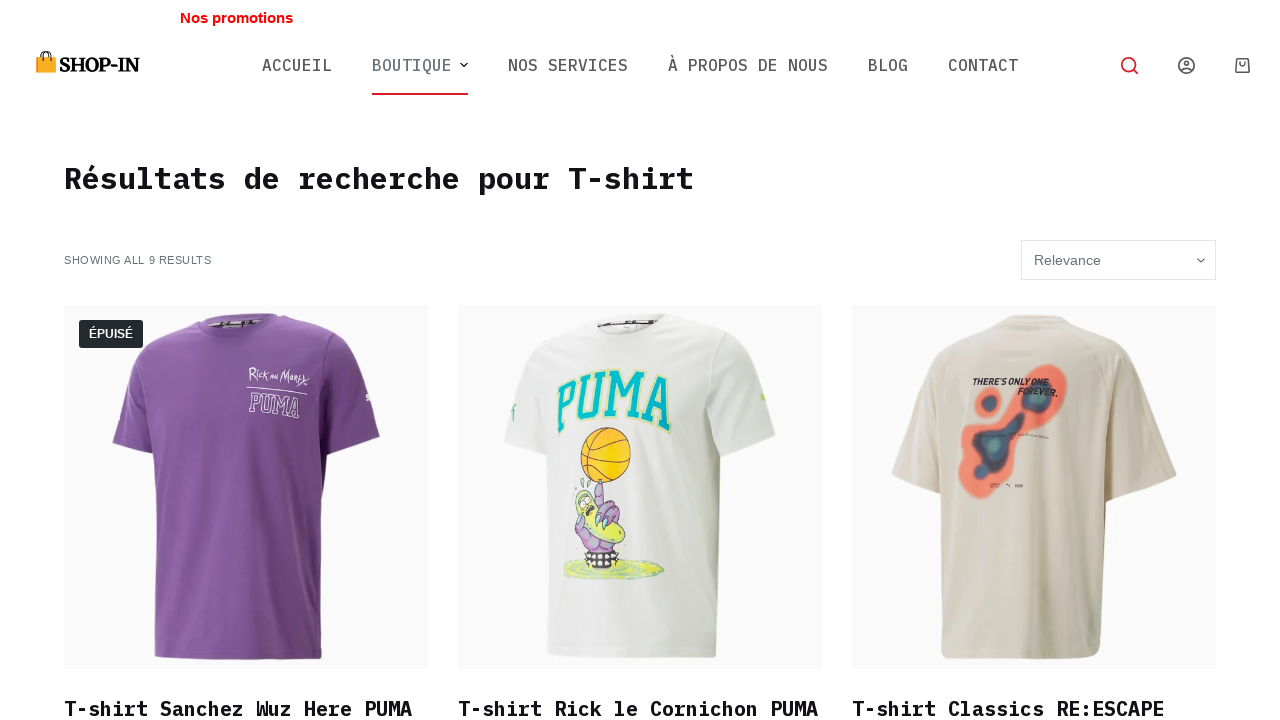